Solves a math captcha by reading a value, calculating the result using a logarithmic formula, and submitting the answer along with checkbox and radio button selections

Starting URL: http://suninjuly.github.io/math.html

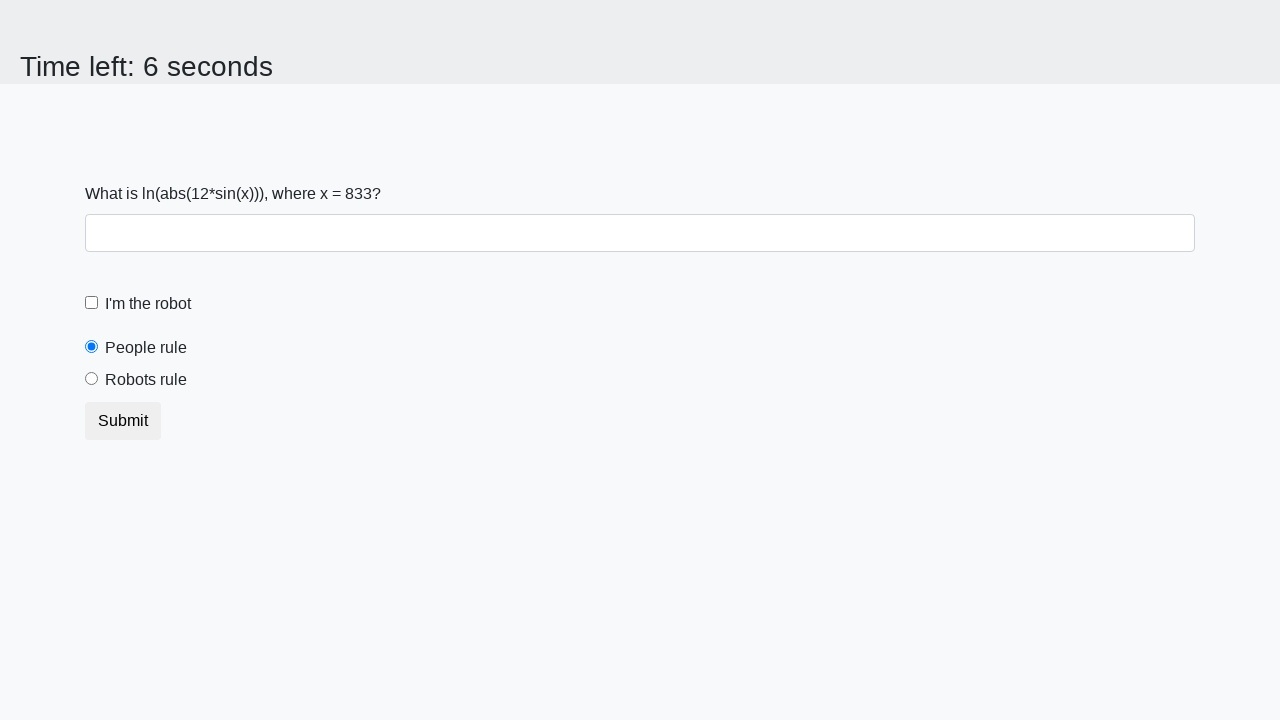

Located the input value element on the page
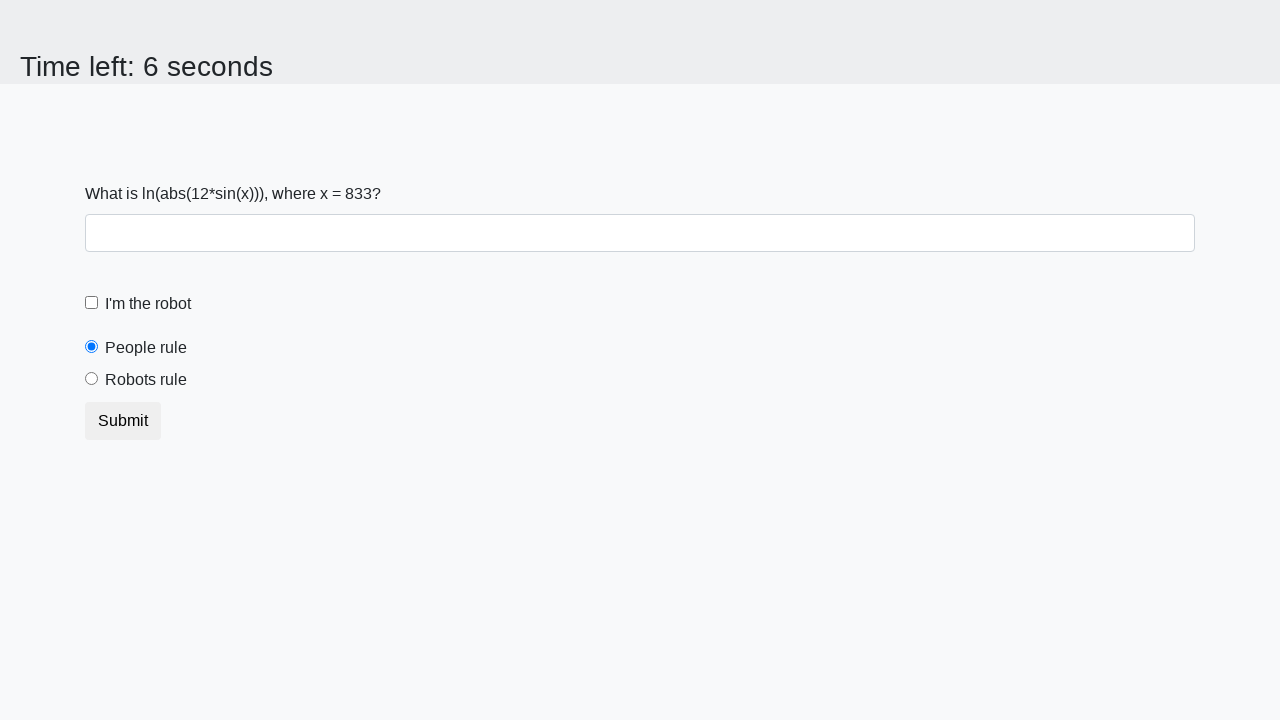

Extracted the numeric value from the input element
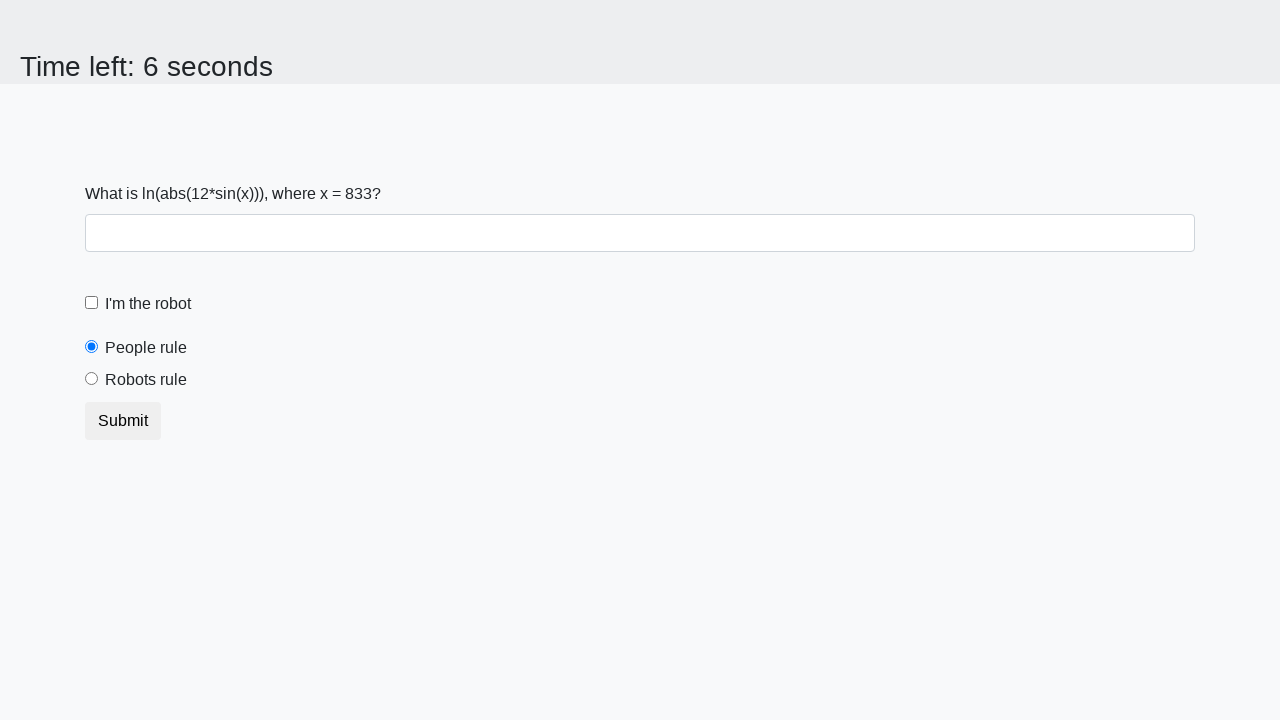

Calculated the logarithmic formula result: 1.7082844306001213
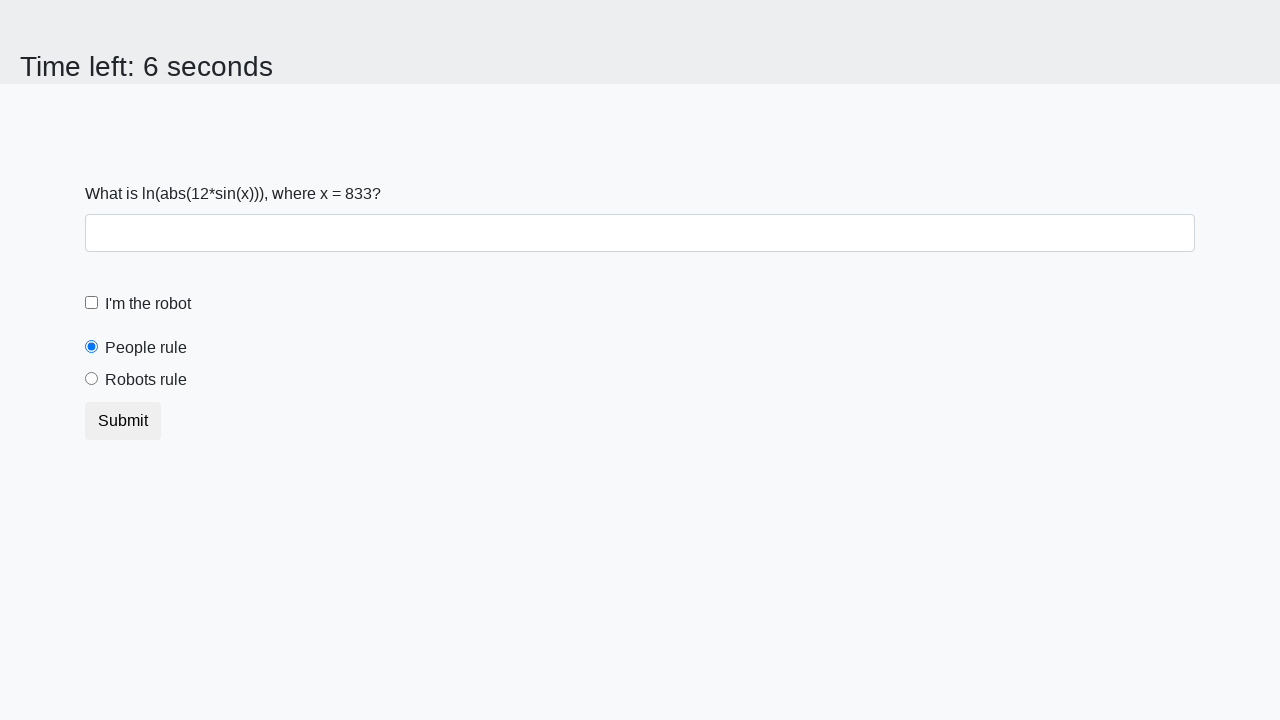

Filled the answer field with the calculated result on input#answer
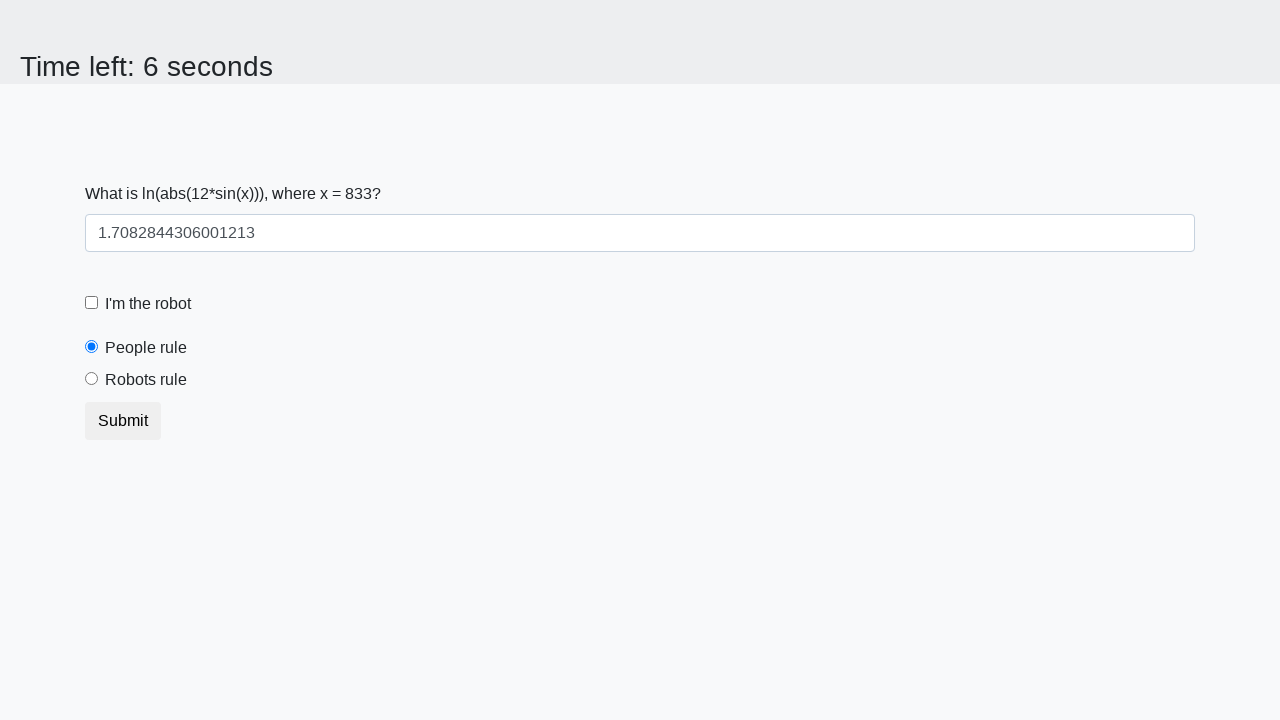

Clicked the robot checkbox at (92, 303) on #robotCheckbox
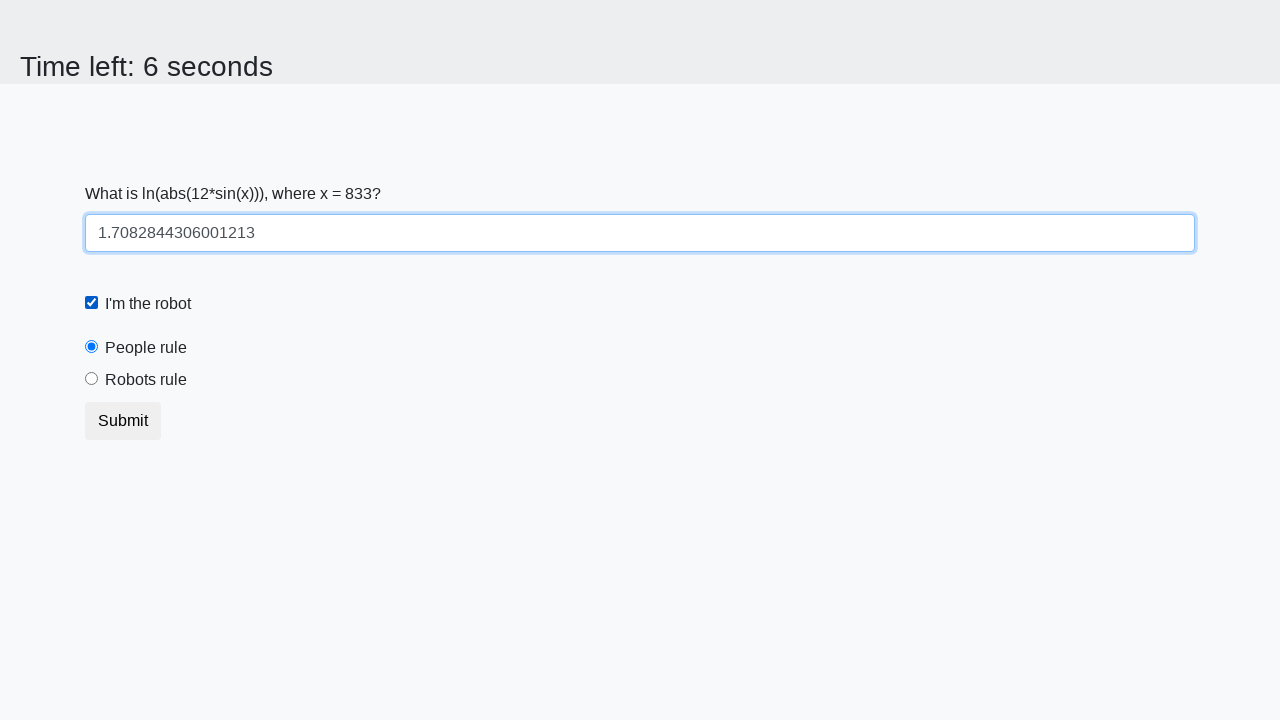

Clicked the robots rule radio button at (92, 379) on #robotsRule
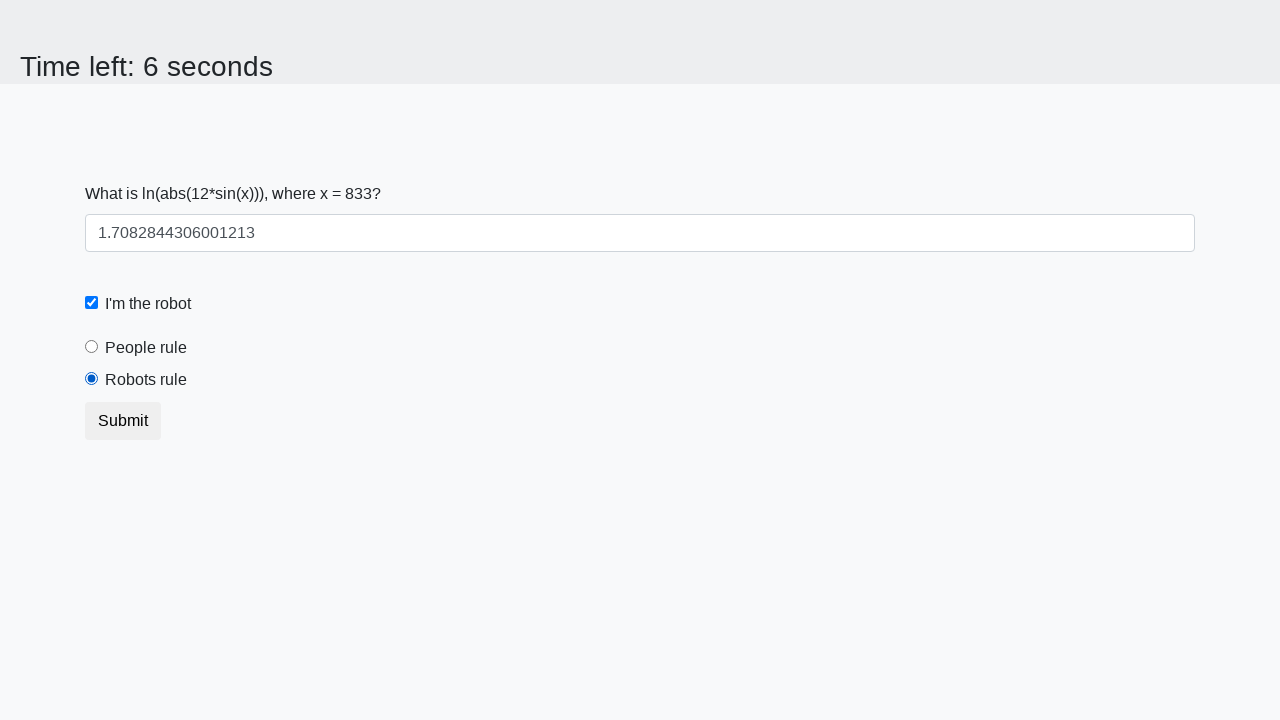

Clicked the submit button at (123, 421) on button.btn
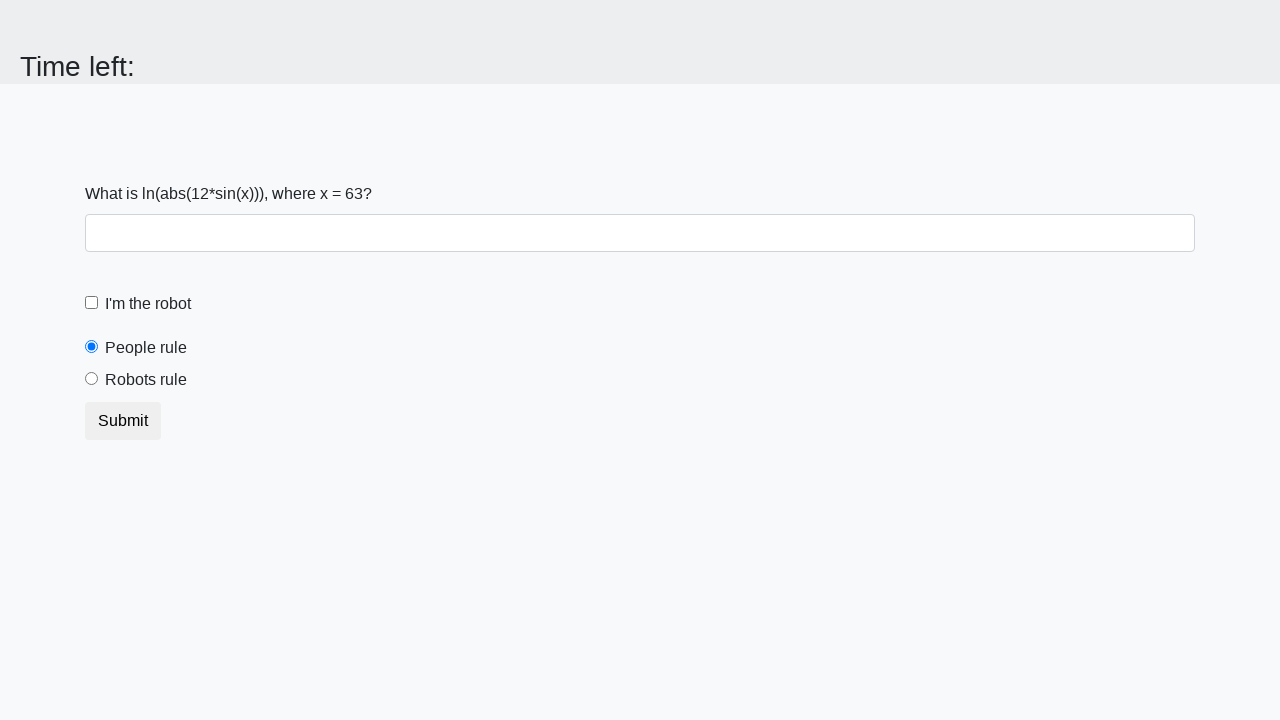

Waited for server response
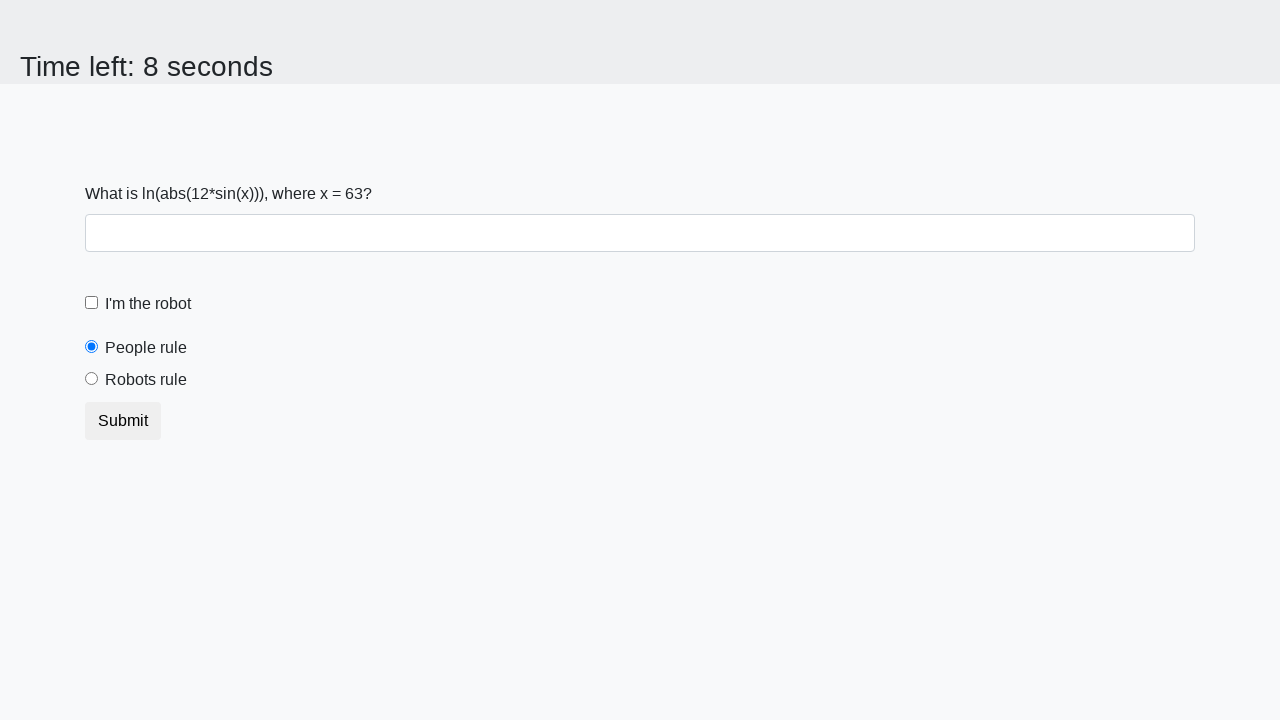

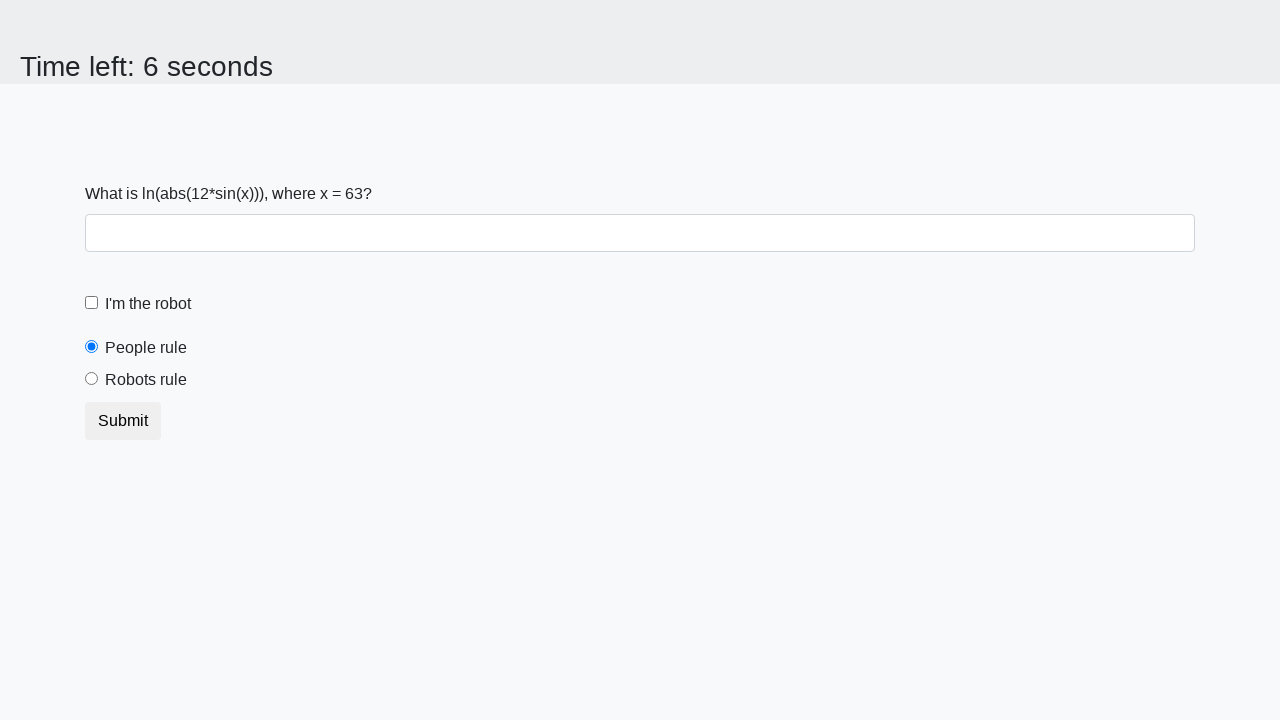